Tests clearing completed tasks while keeping active tasks

Starting URL: http://todomvc4tasj.herokuapp.com/#/

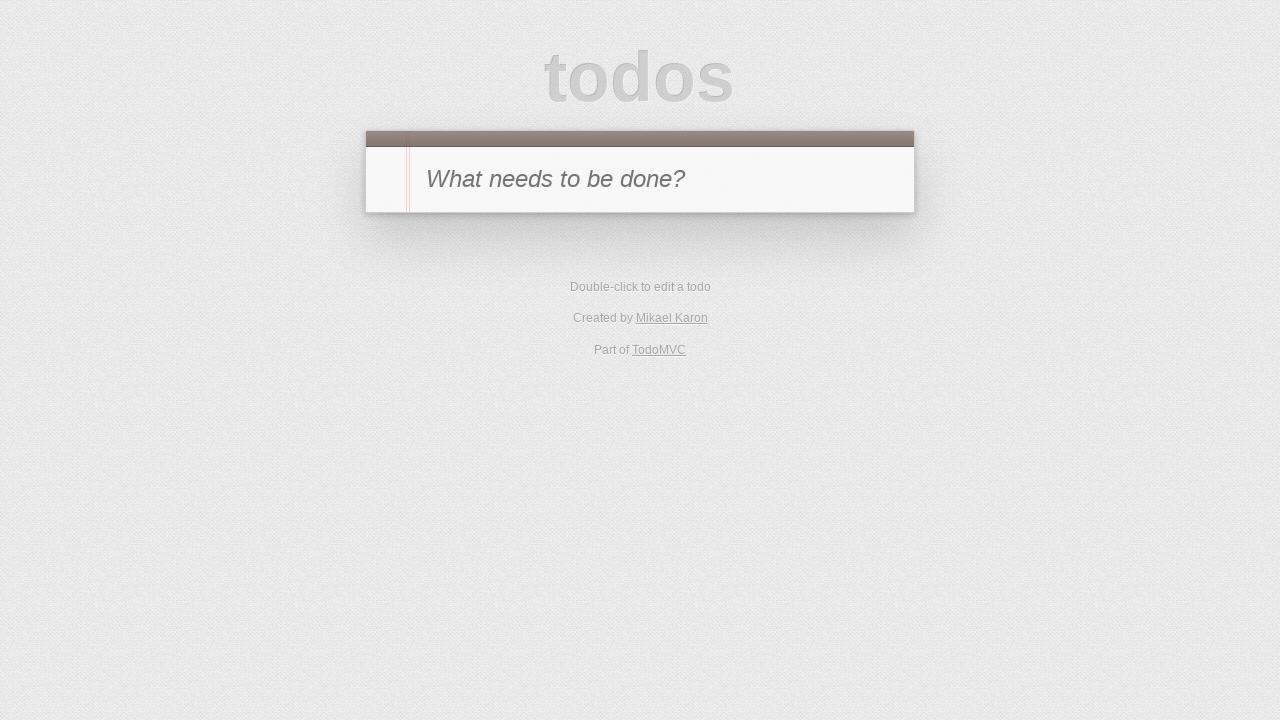

Set up localStorage with 2 completed tasks (A, B) and 1 active task (C)
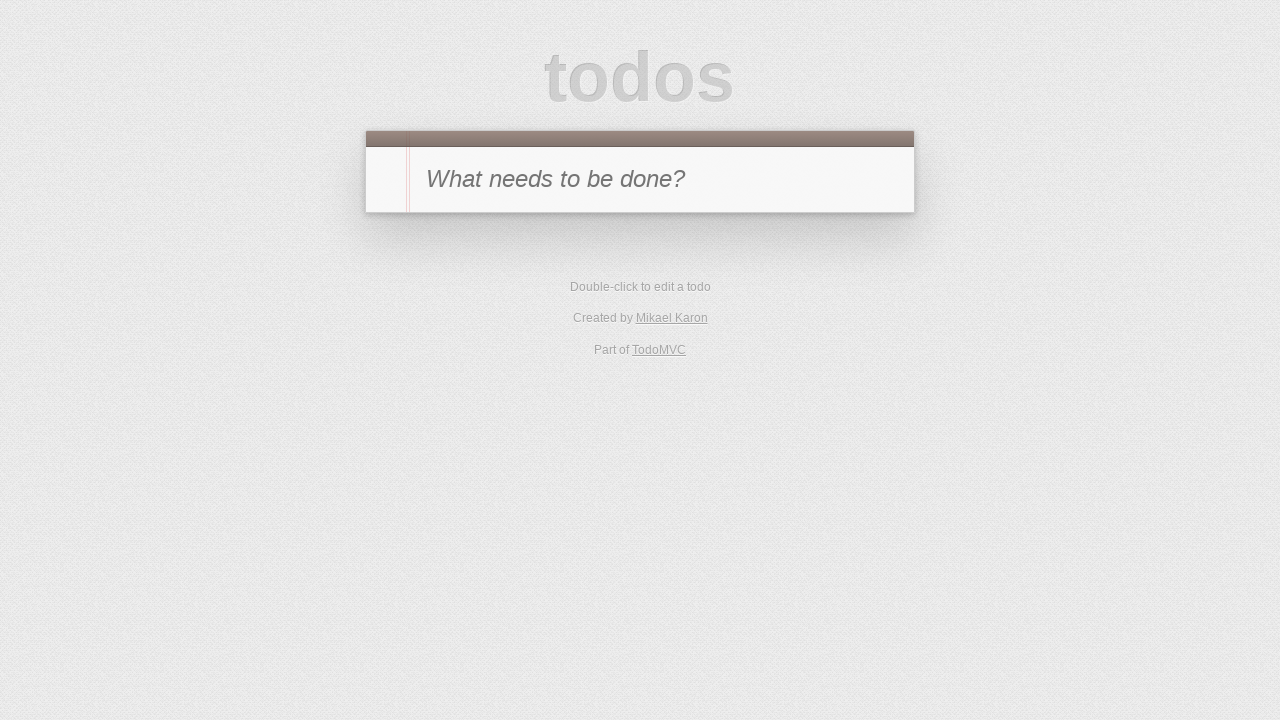

Reloaded page to load tasks from localStorage
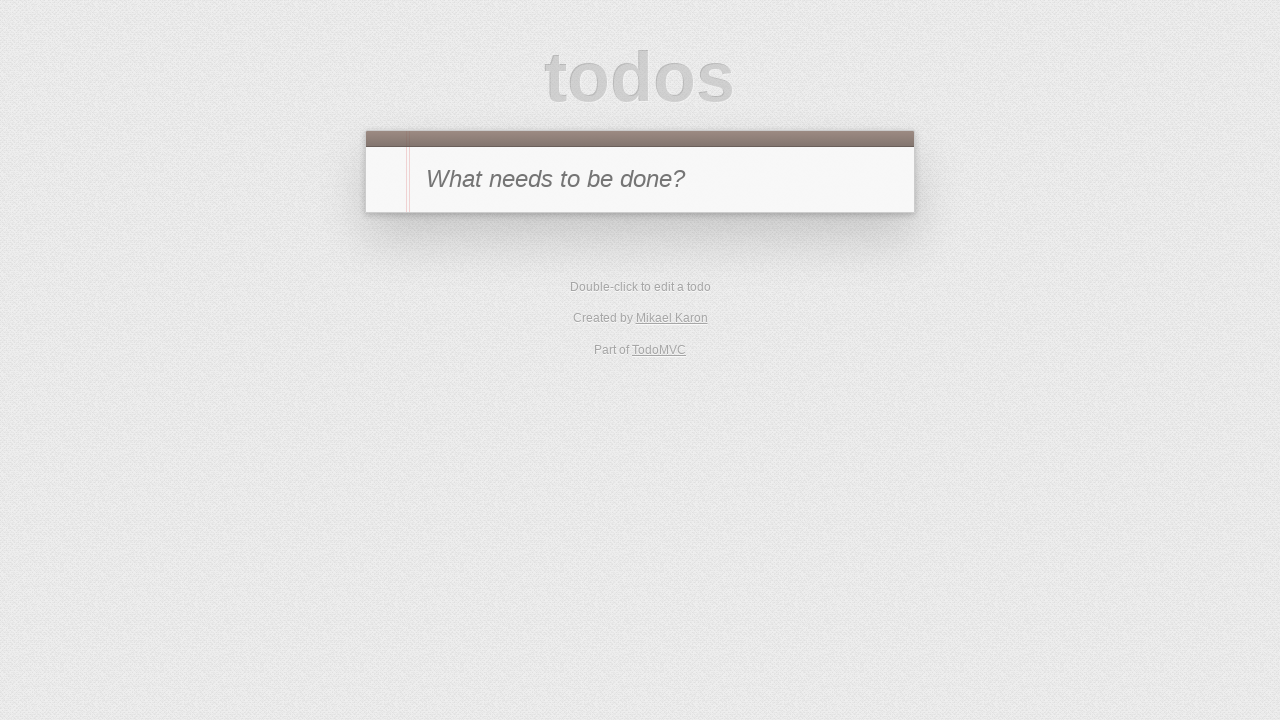

Clicked 'Clear completed' button to remove completed tasks at (850, 412) on #clear-completed
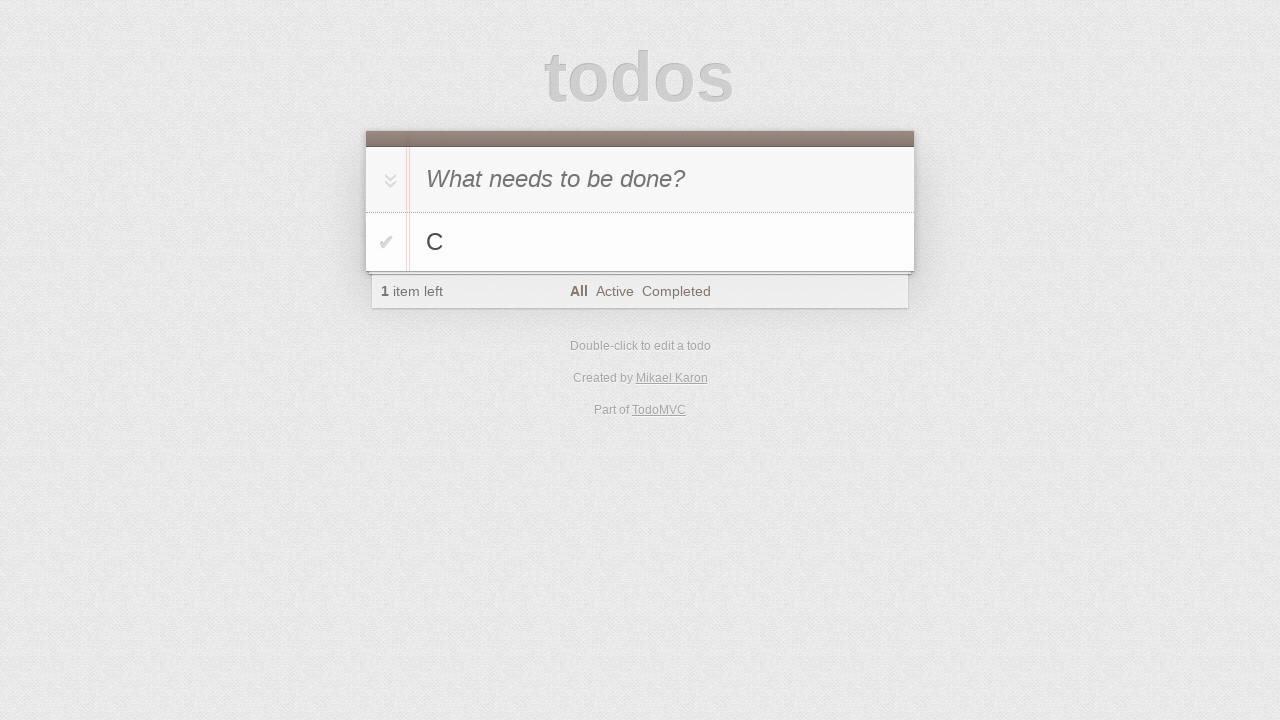

Waited for todo list items to be present in DOM
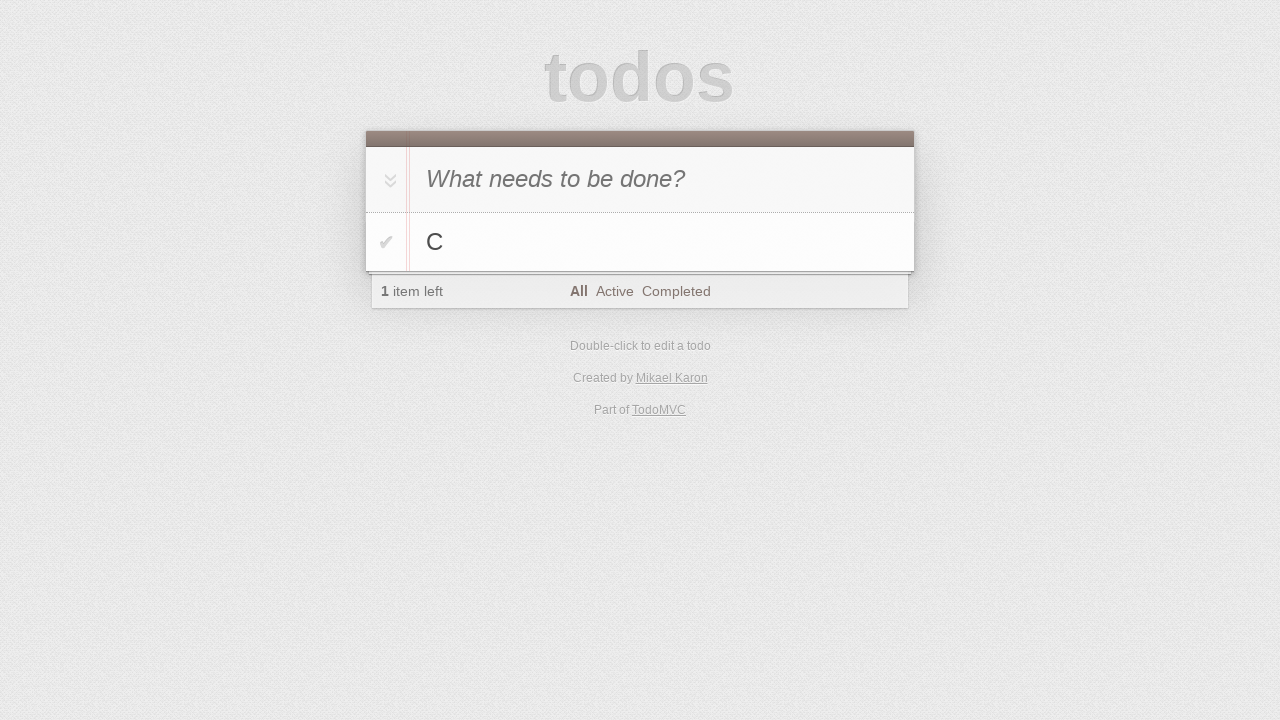

Verified that exactly 1 task remains in the list
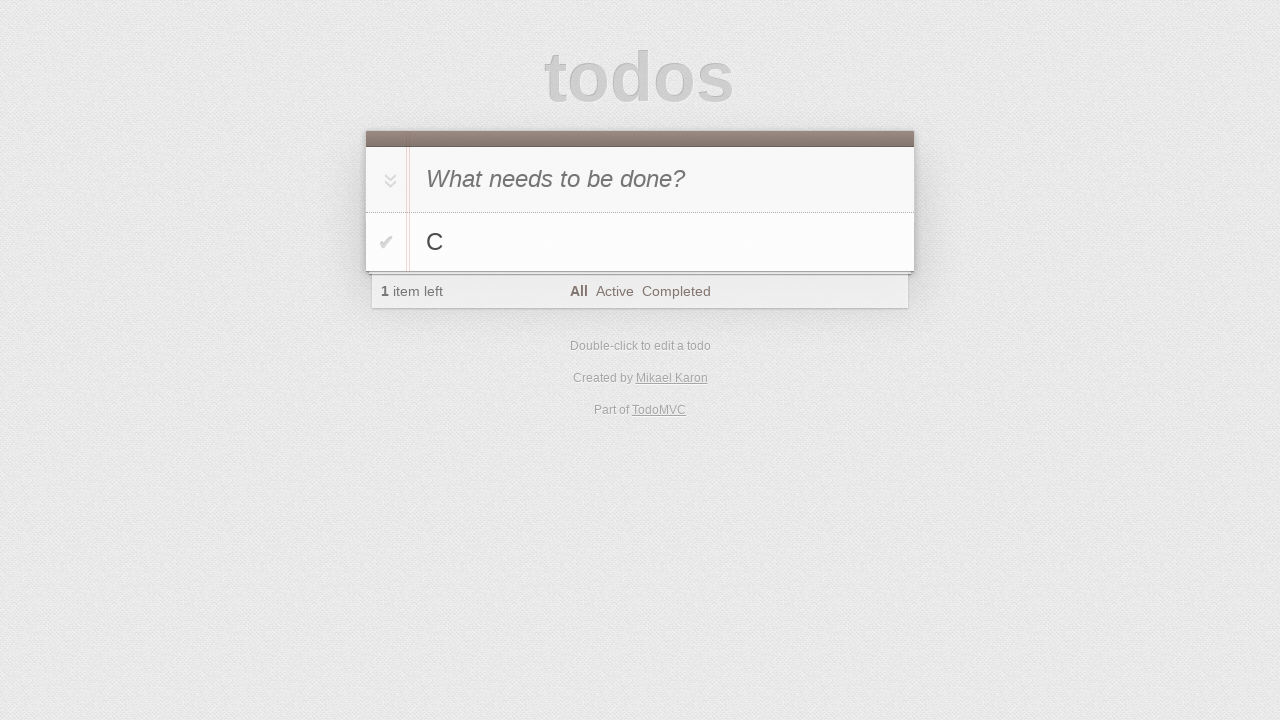

Verified that todo count displays '1' for the remaining active task
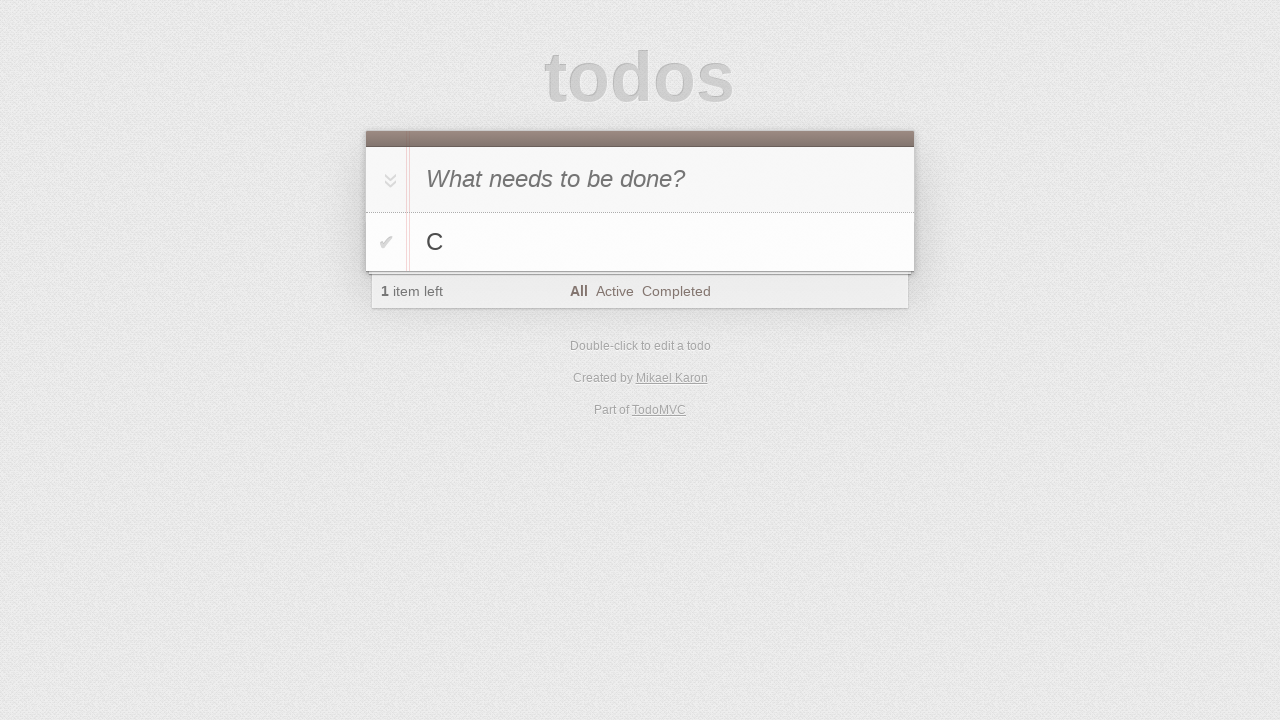

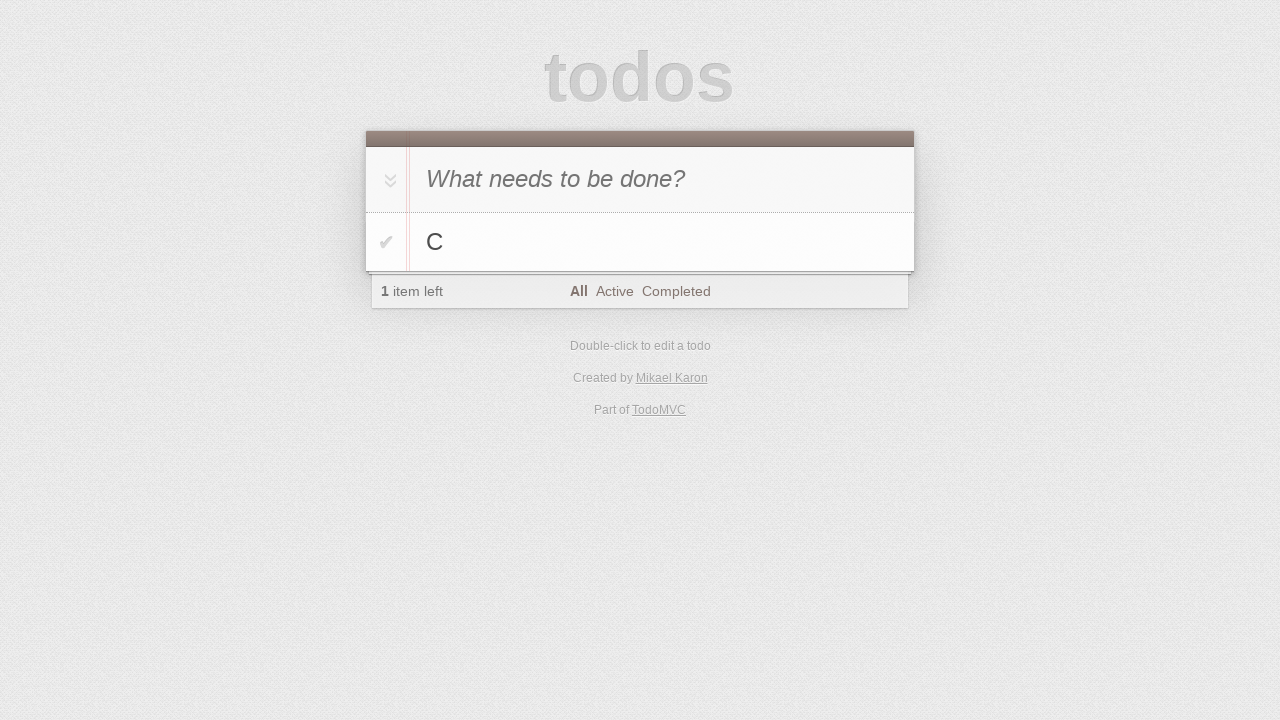